Tests table filtering by entering "United States" in the search box and verifying filtered results

Starting URL: https://selectorshub.com/xpath-practice-page/

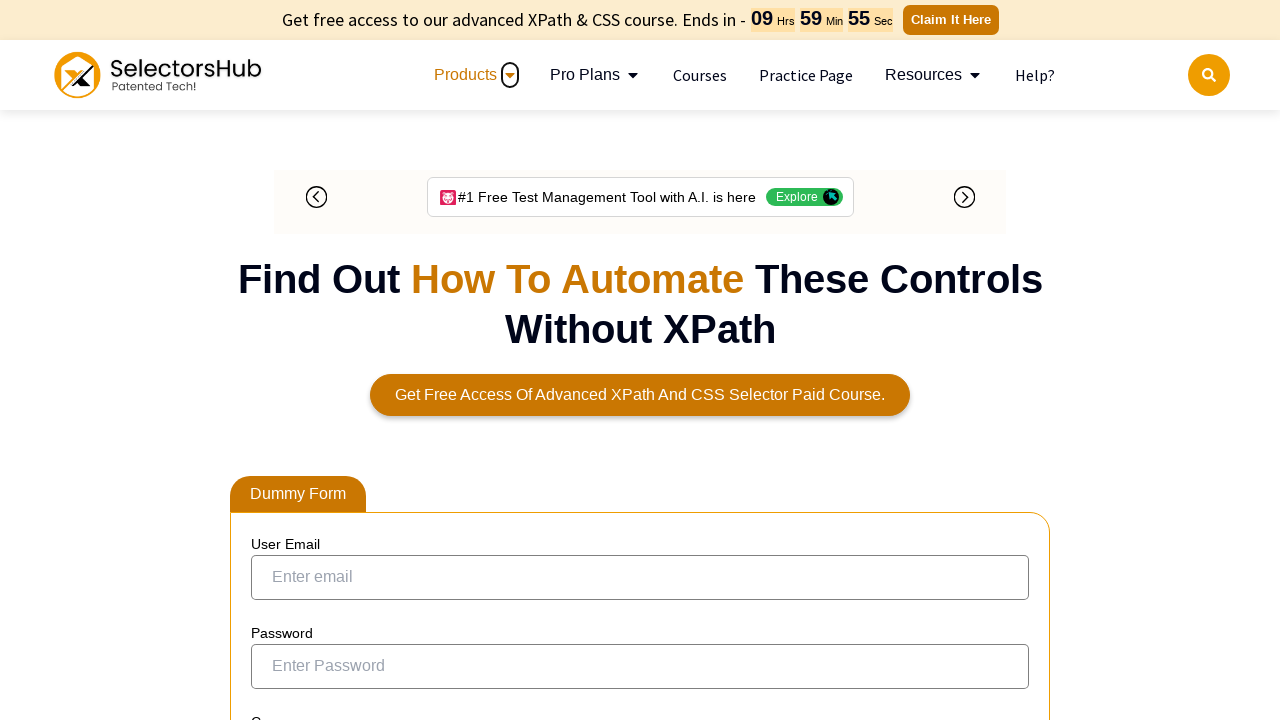

Filled table filter with 'United States' on input[aria-controls='tablepress-1']
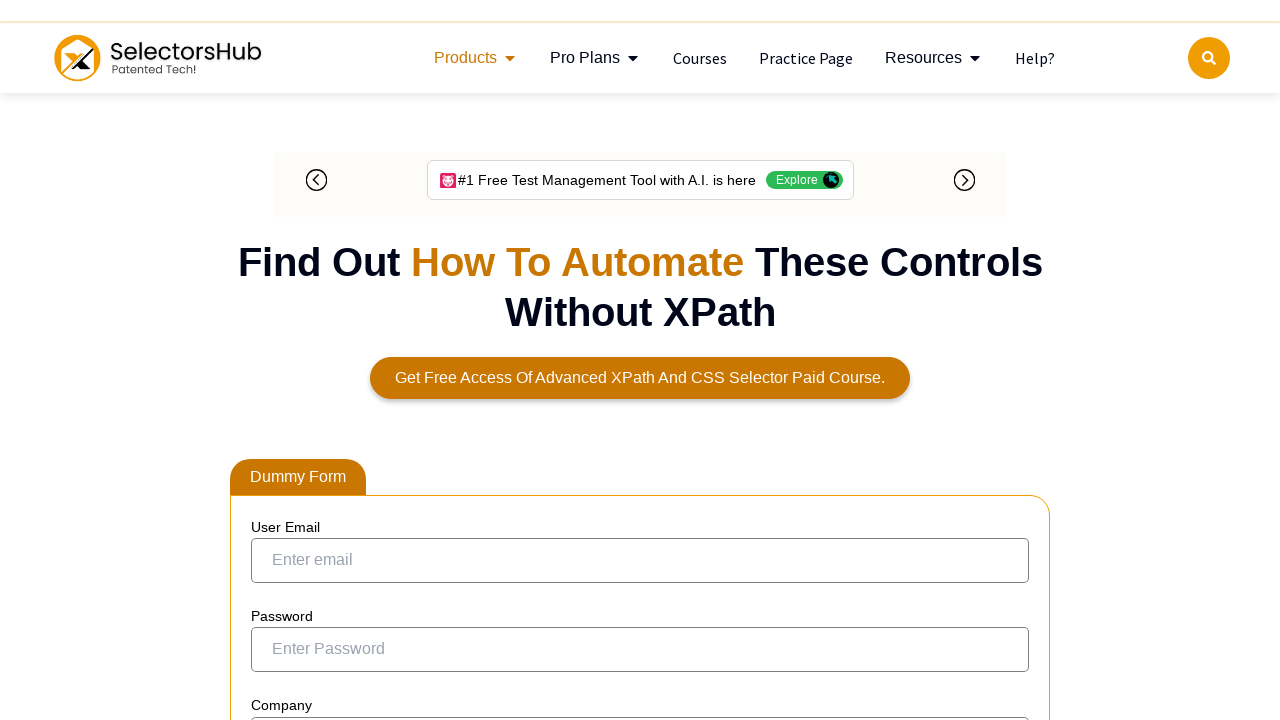

Filtered results loaded with country column visible
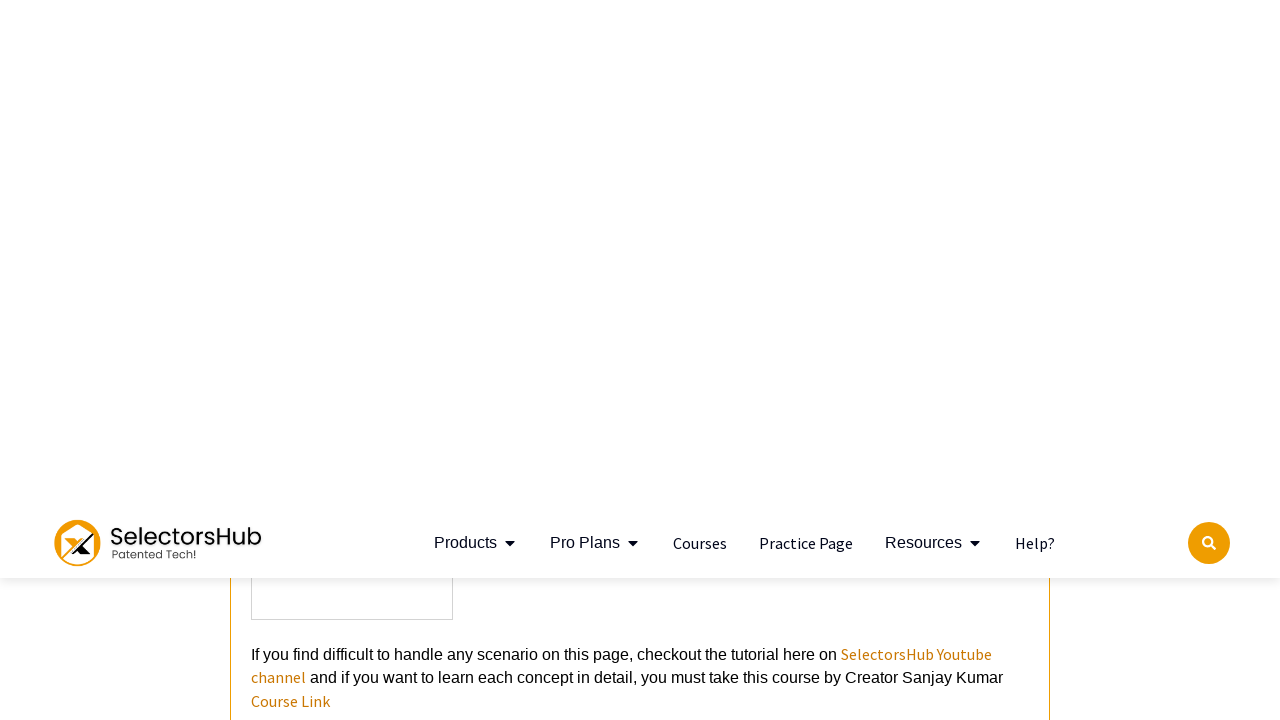

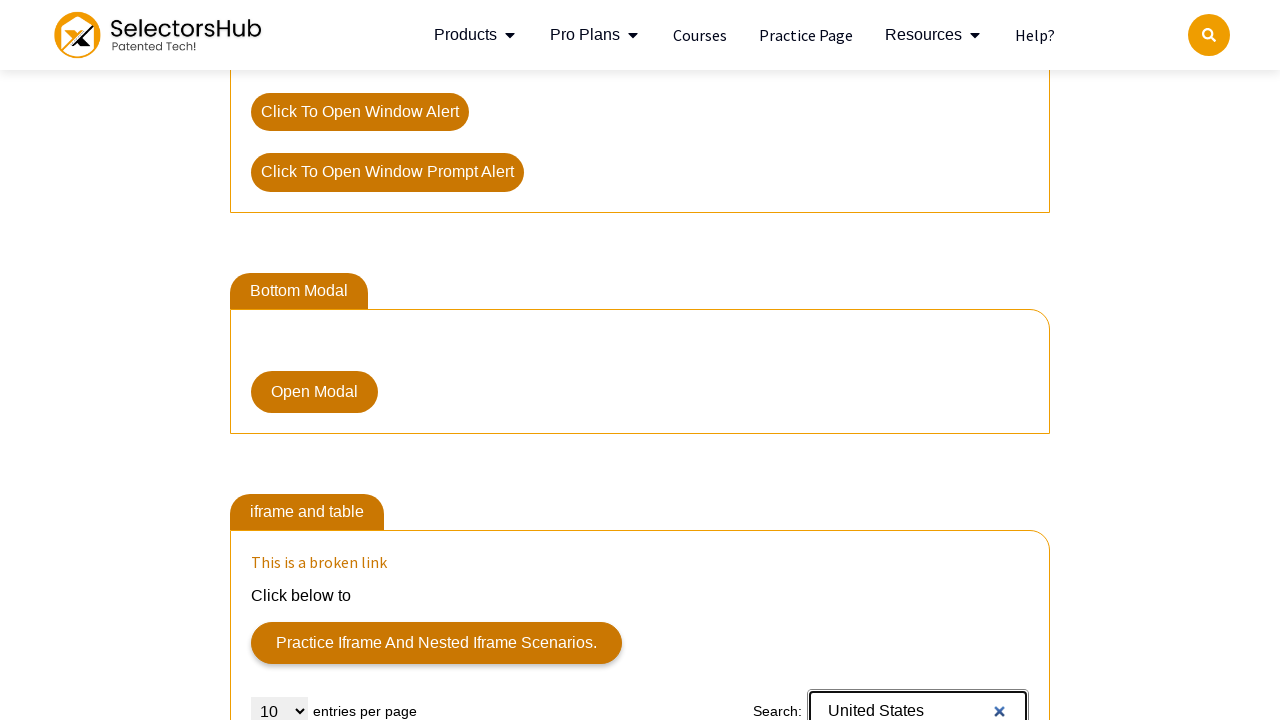